Tests drag and drop functionality by dragging an element from a source location and dropping it onto a target element on the jQuery UI droppable demo page.

Starting URL: https://jqueryui.com/resources/demos/droppable/default.html

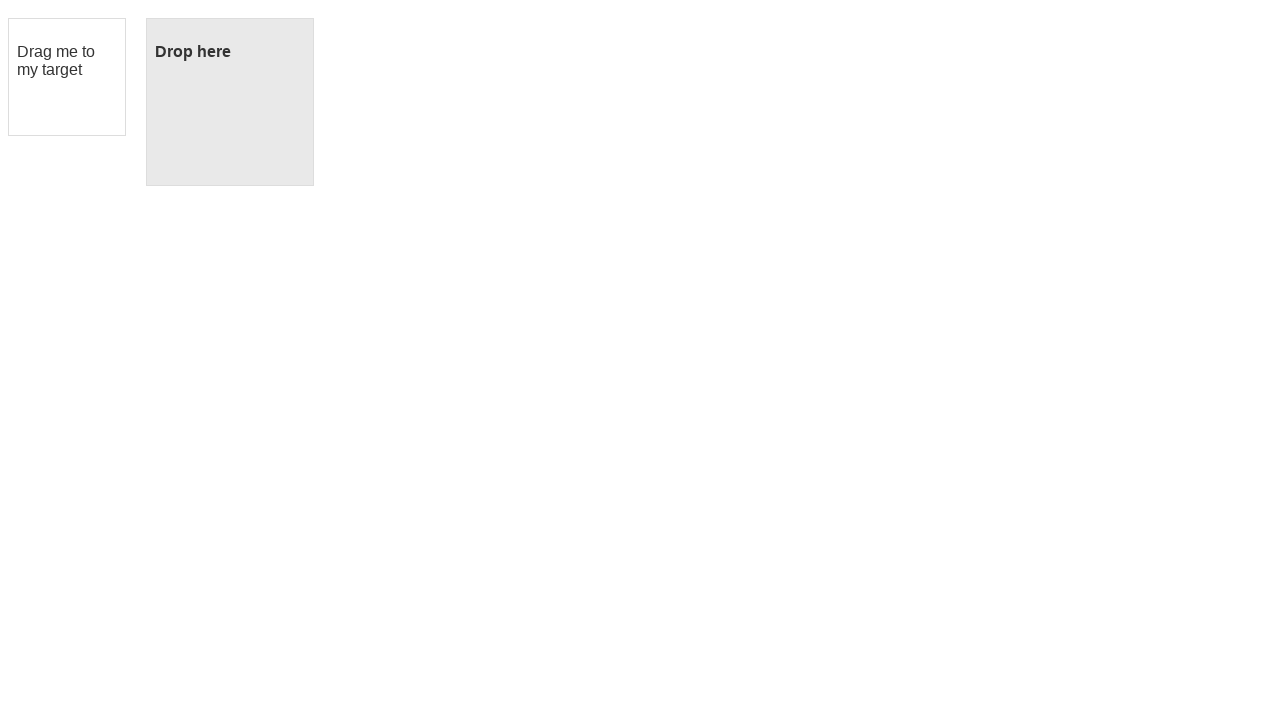

Waited for draggable element to be visible
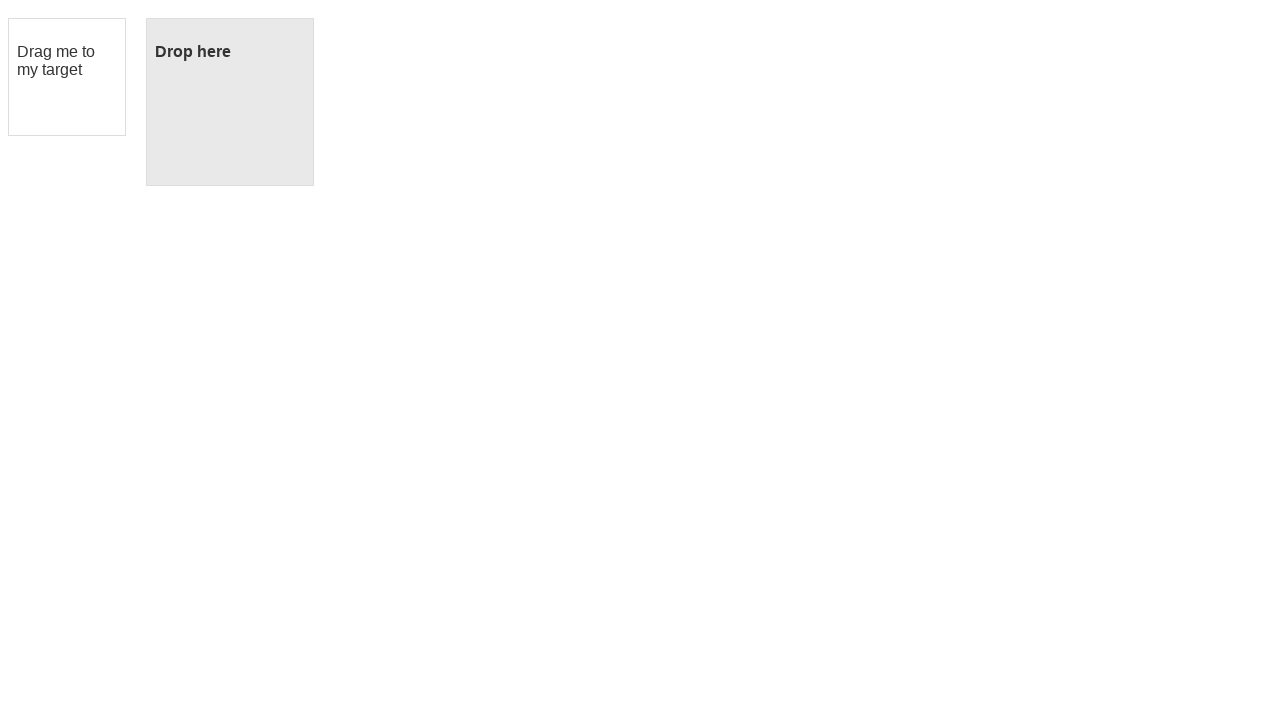

Waited for droppable element to be visible
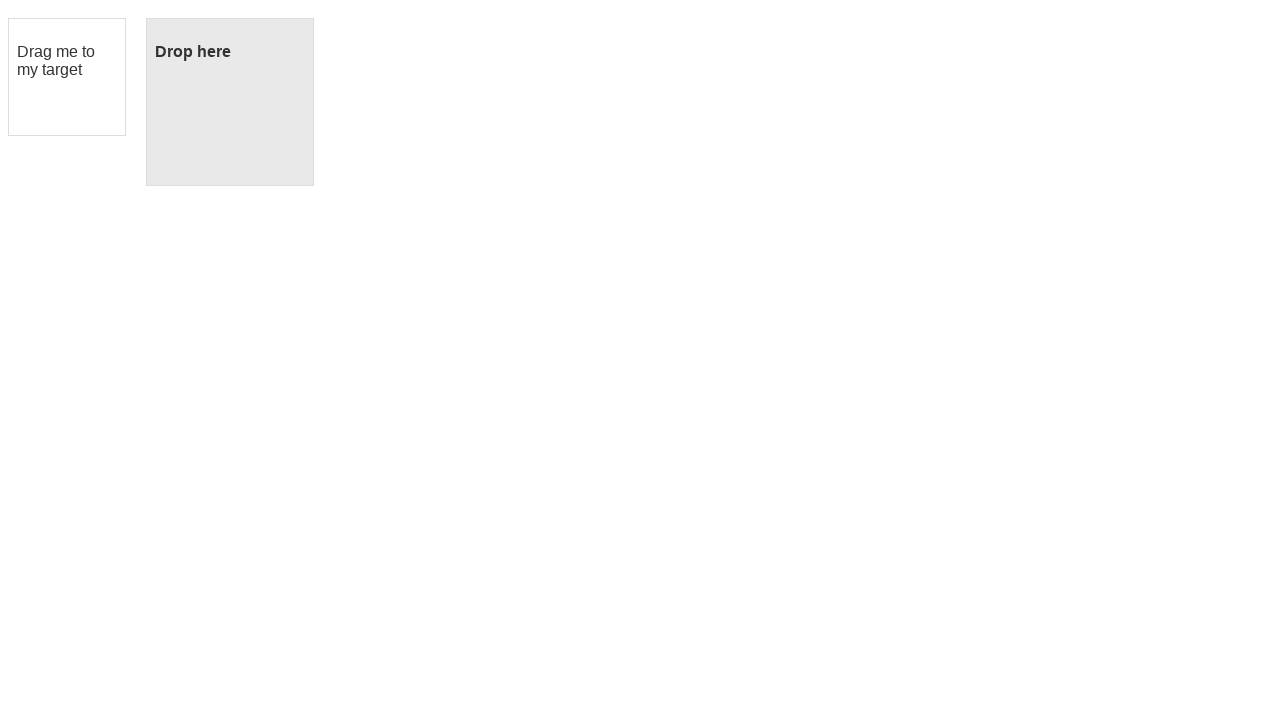

Dragged draggable element onto droppable target element at (230, 102)
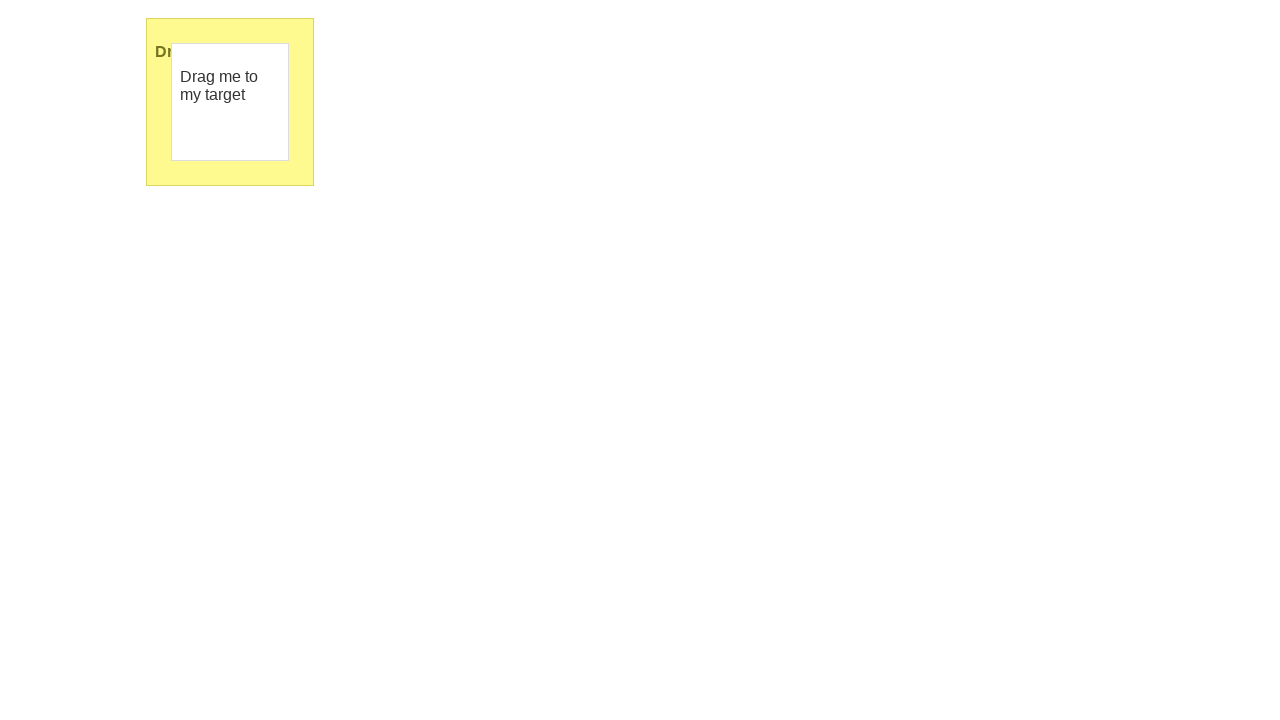

Verified drop was successful - droppable element now displays 'Dropped!' text
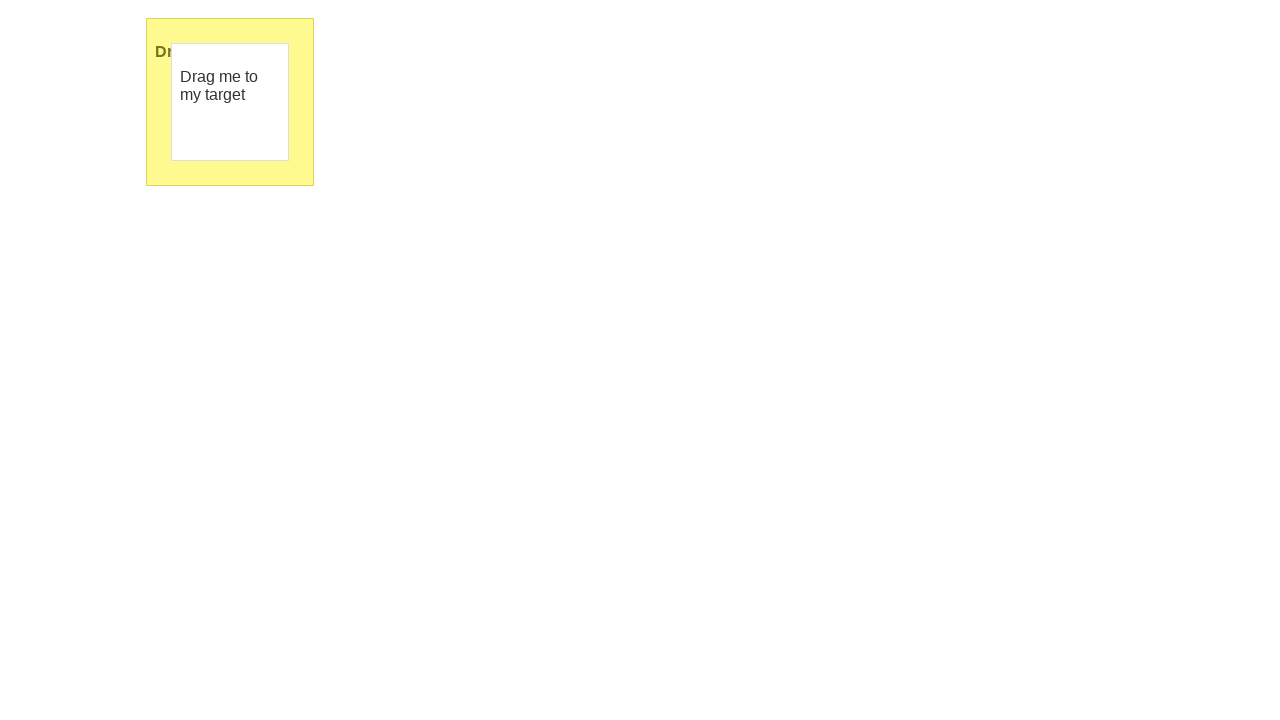

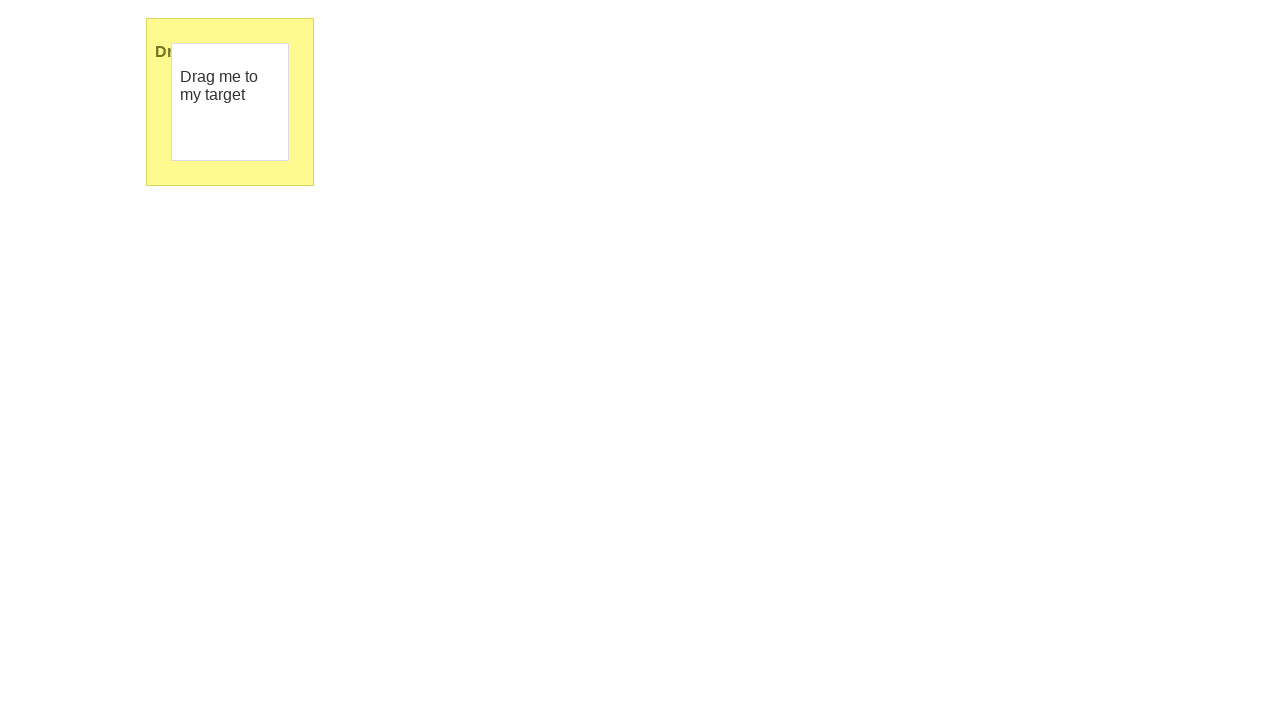